Tests JavaScript alert handling by clicking a button that triggers a simple alert, accepting the alert, and verifying the result message

Starting URL: https://the-internet.herokuapp.com/javascript_alerts

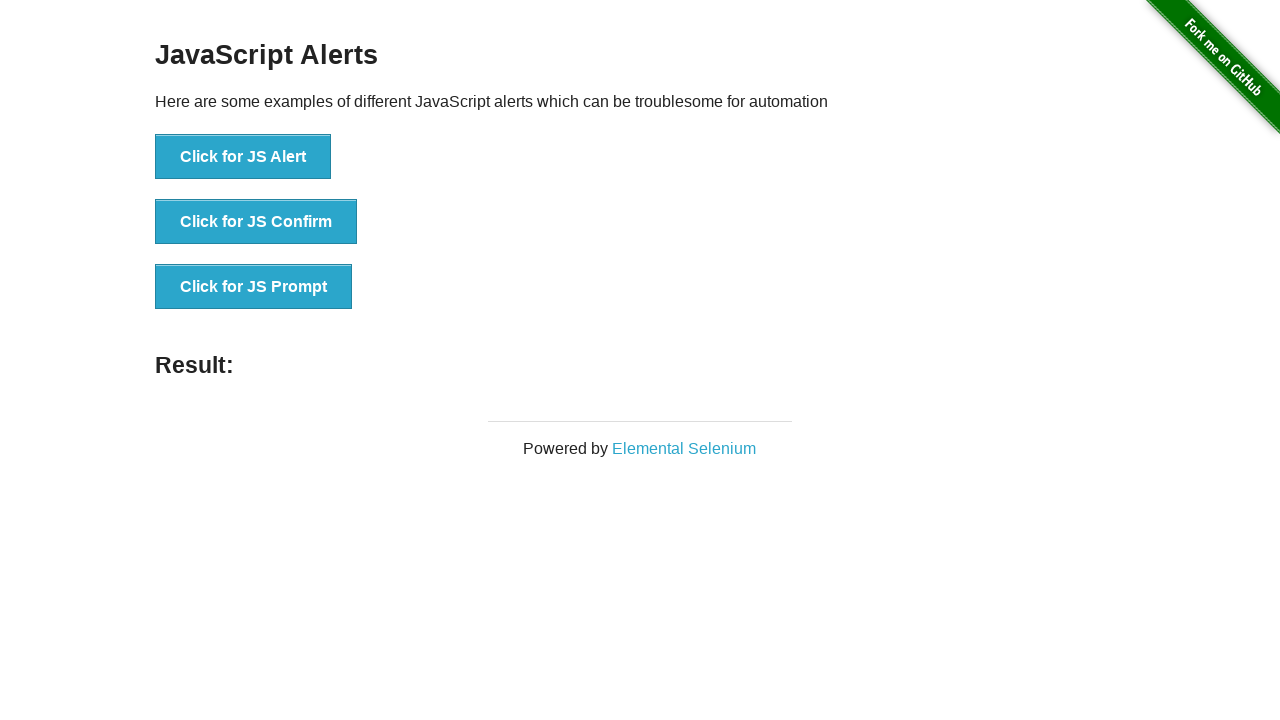

Clicked button to trigger JavaScript alert at (243, 157) on xpath=//button[text()='Click for JS Alert']
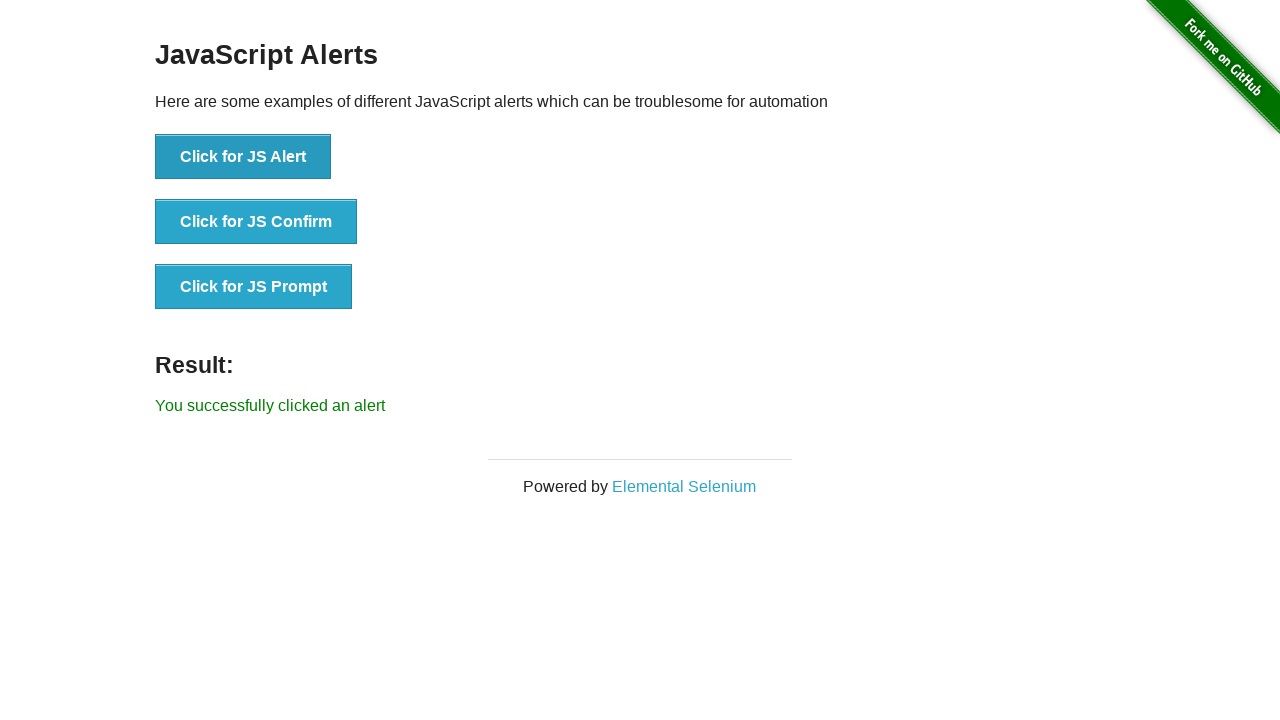

Set up dialog handler to accept alerts
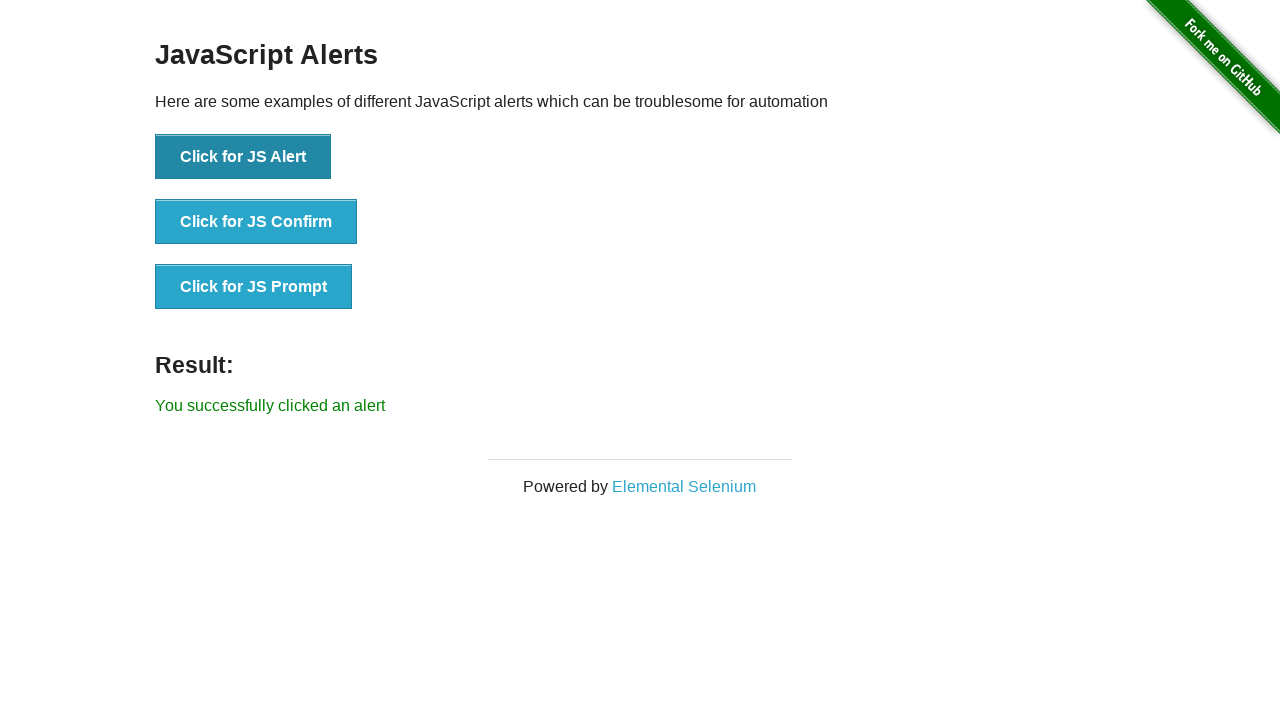

Result message appeared after accepting alert
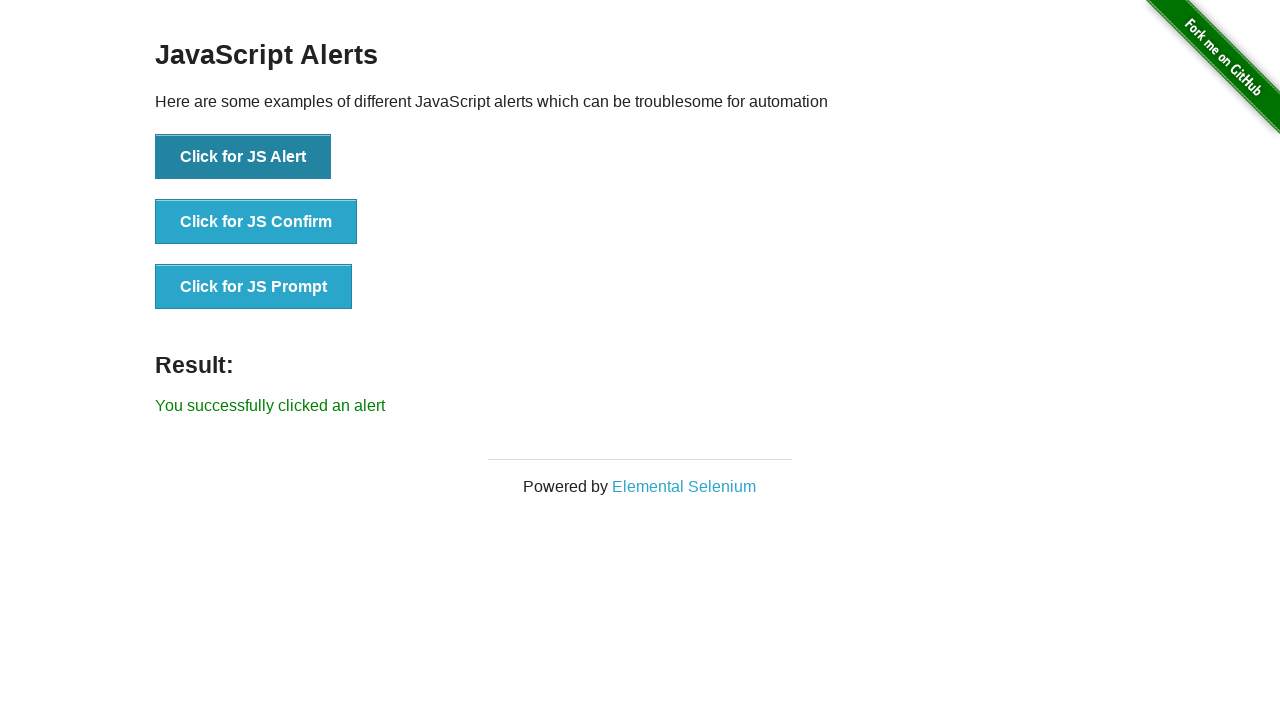

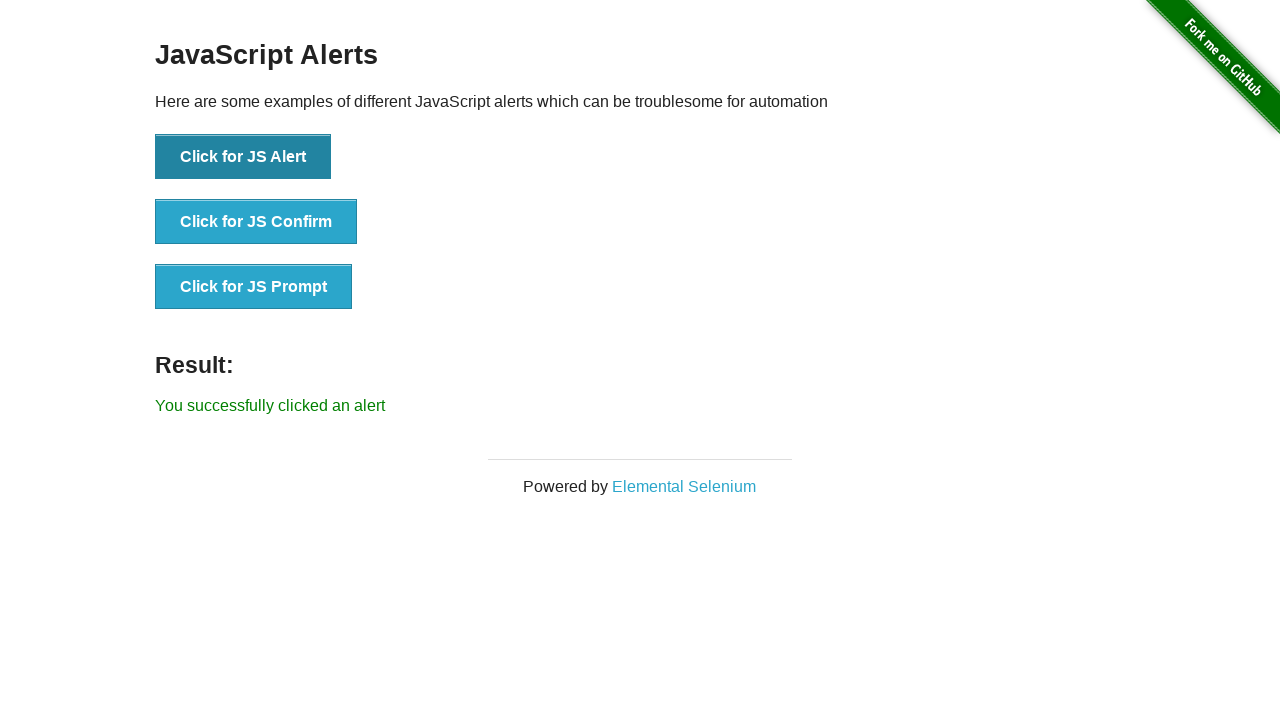